Tests that clear completed button is hidden when no items are completed

Starting URL: https://demo.playwright.dev/todomvc

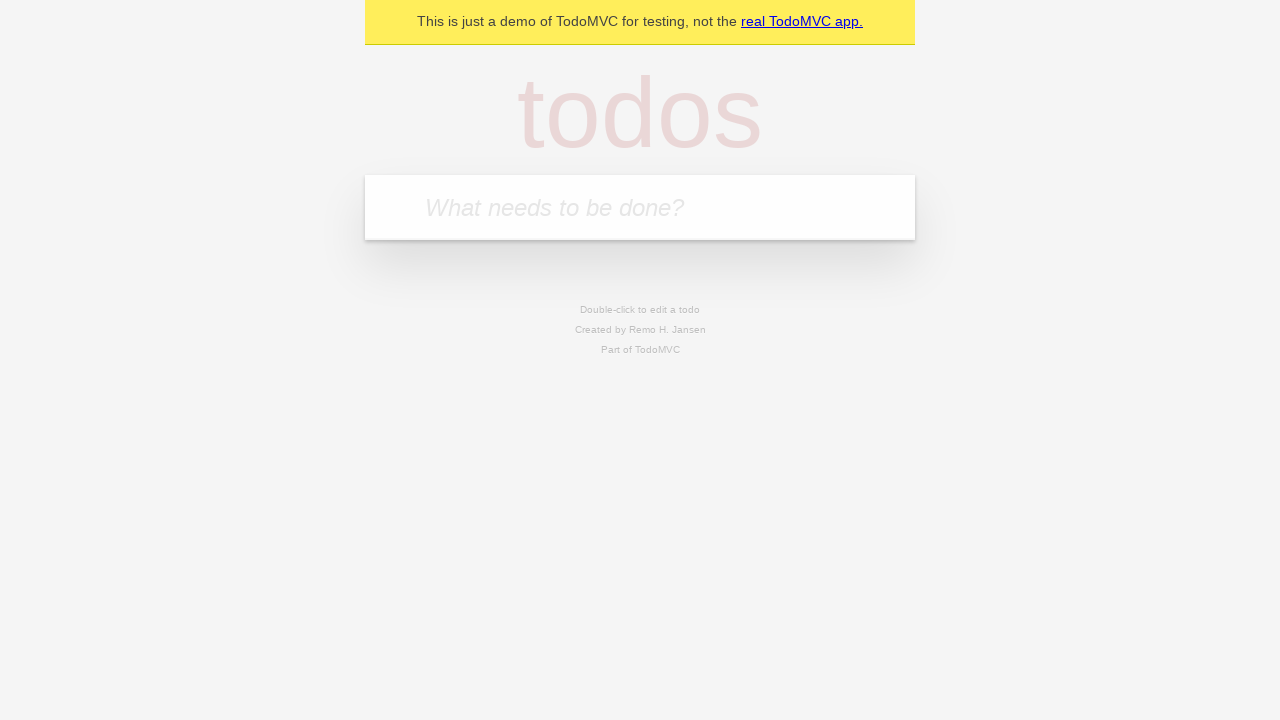

Filled new todo input with 'buy some cheese' on .new-todo
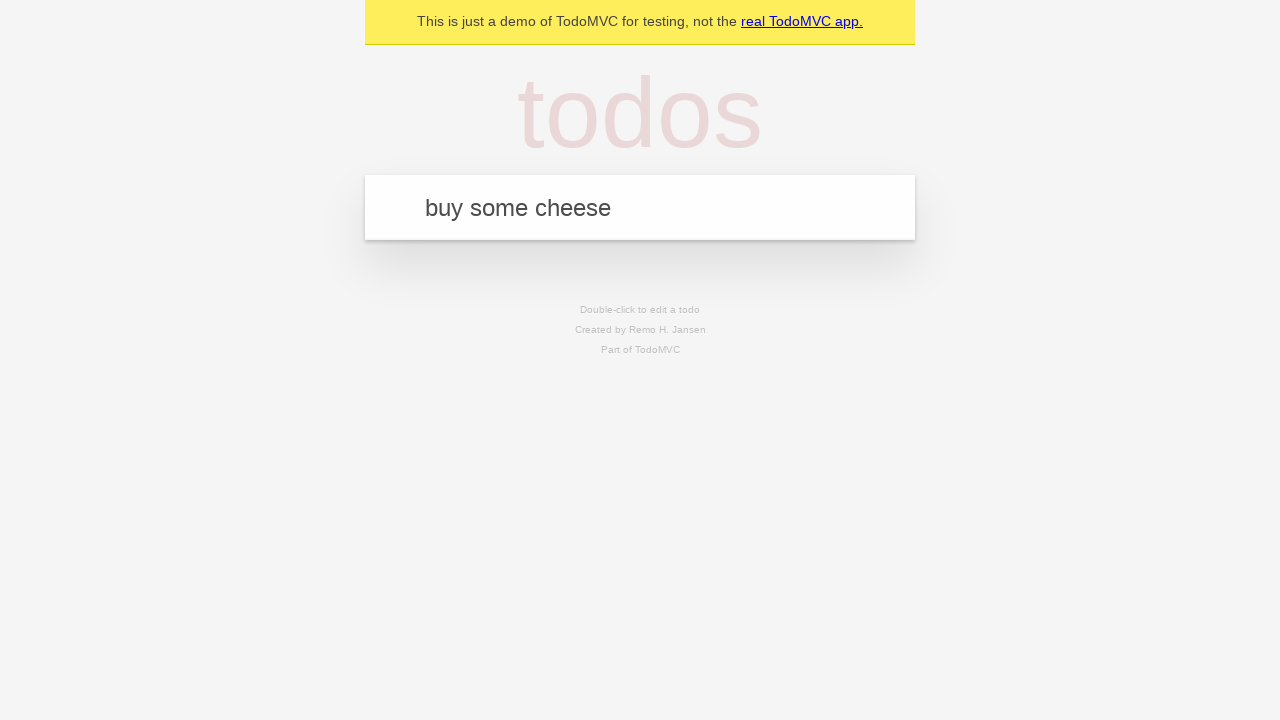

Pressed Enter to add first todo on .new-todo
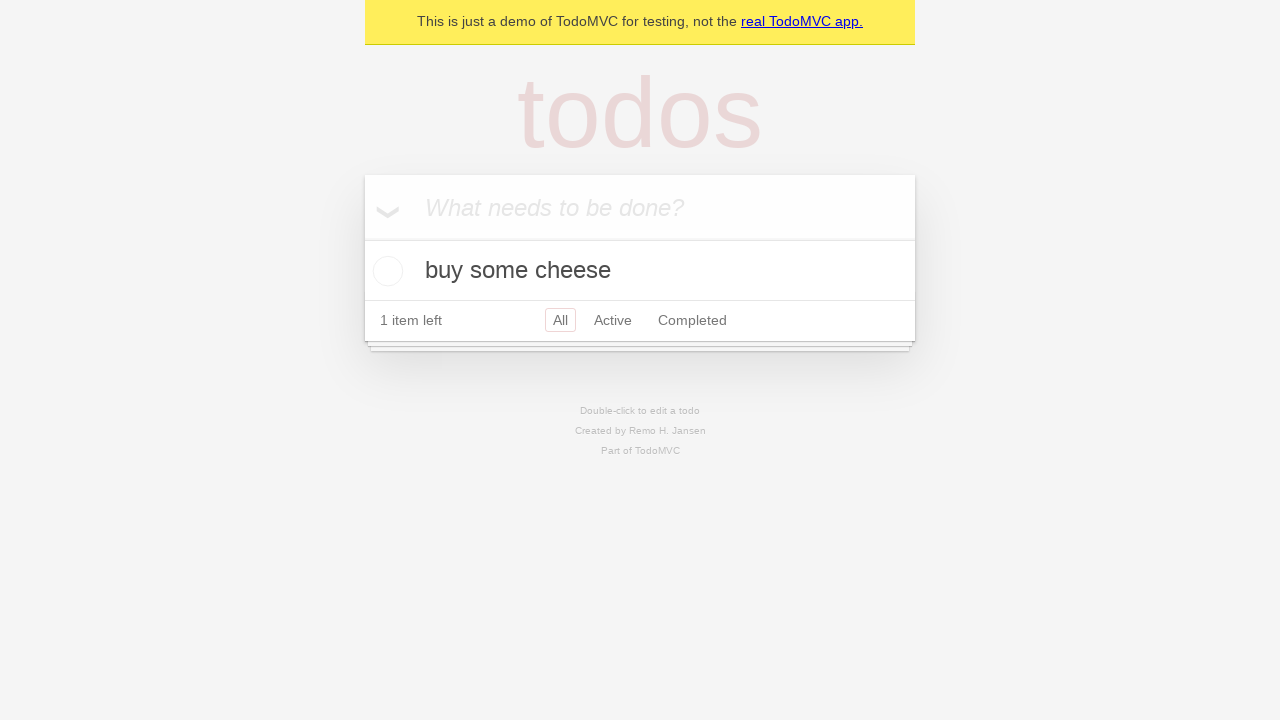

Filled new todo input with 'feed the cat' on .new-todo
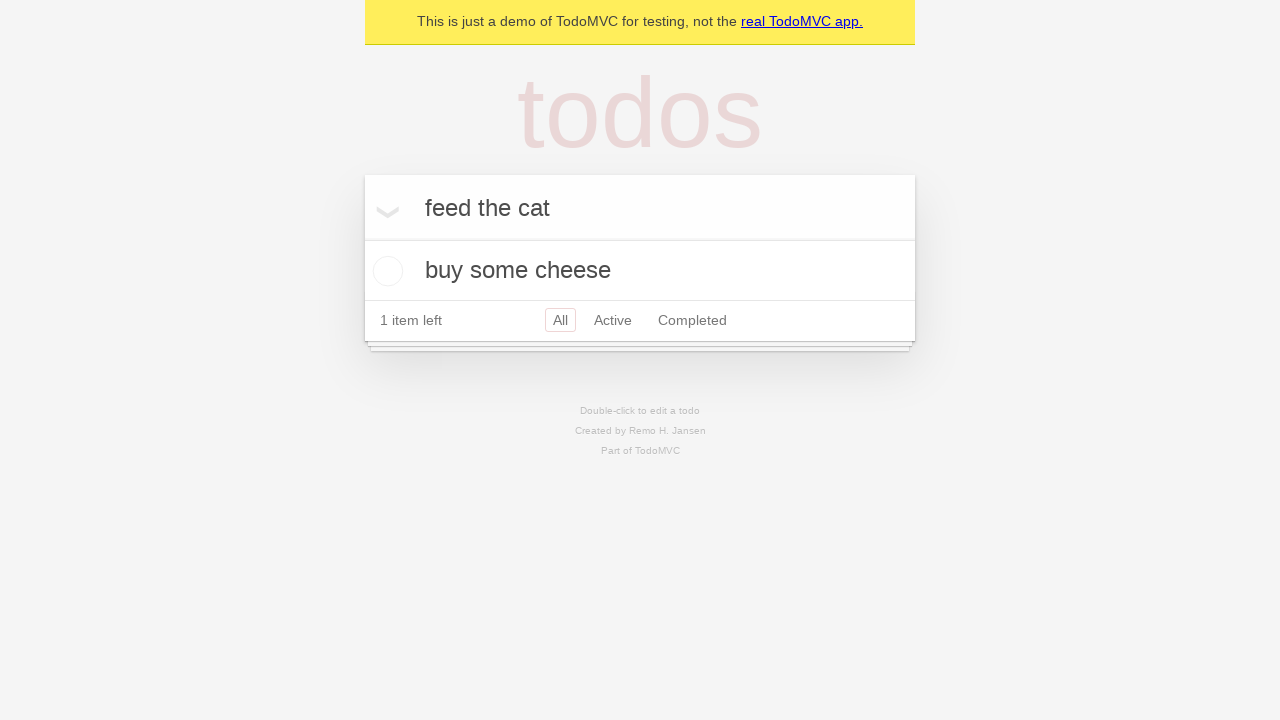

Pressed Enter to add second todo on .new-todo
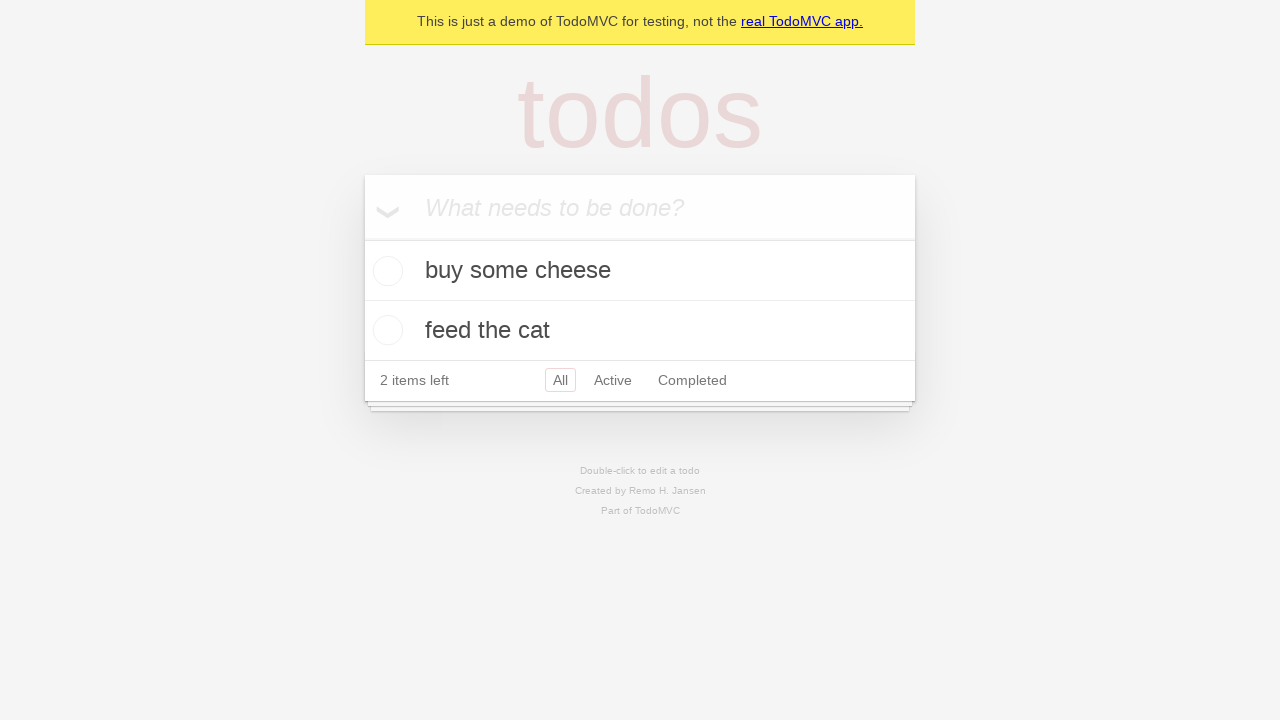

Filled new todo input with 'book a doctors appointment' on .new-todo
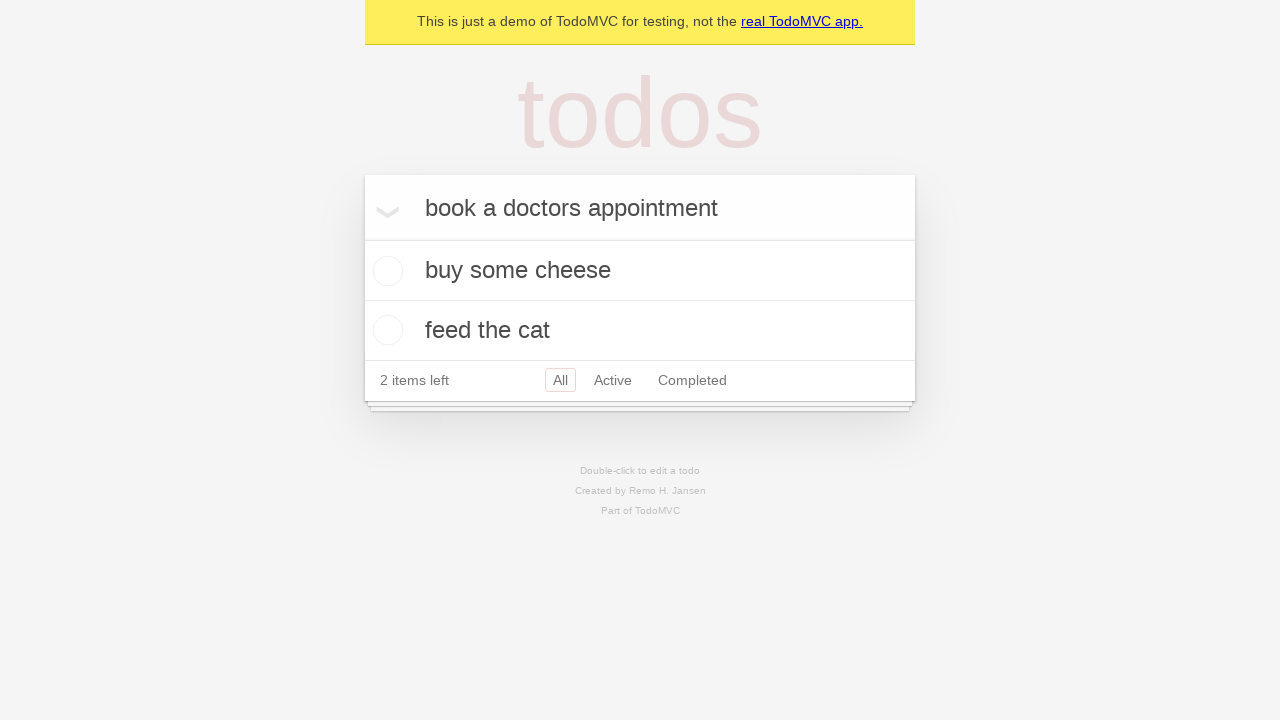

Pressed Enter to add third todo on .new-todo
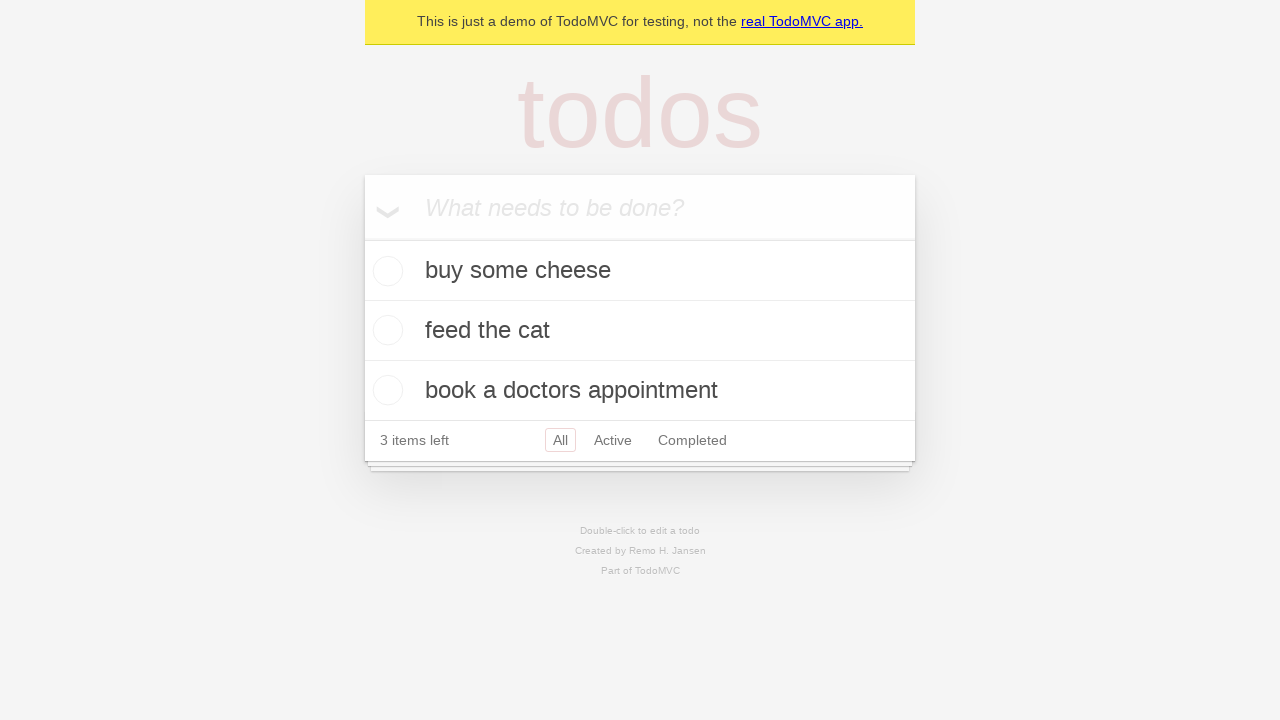

Checked the first todo item as completed at (385, 271) on .todo-list li .toggle >> nth=0
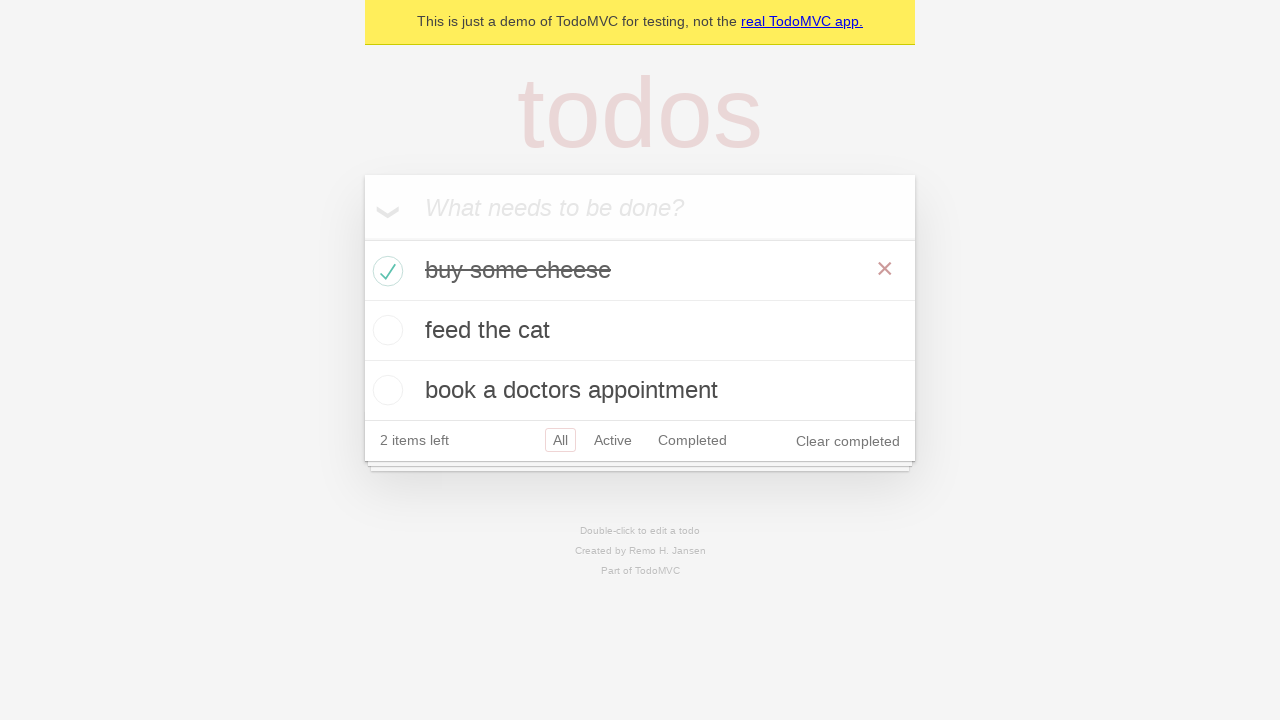

Clicked clear completed button to remove completed items at (848, 441) on .clear-completed
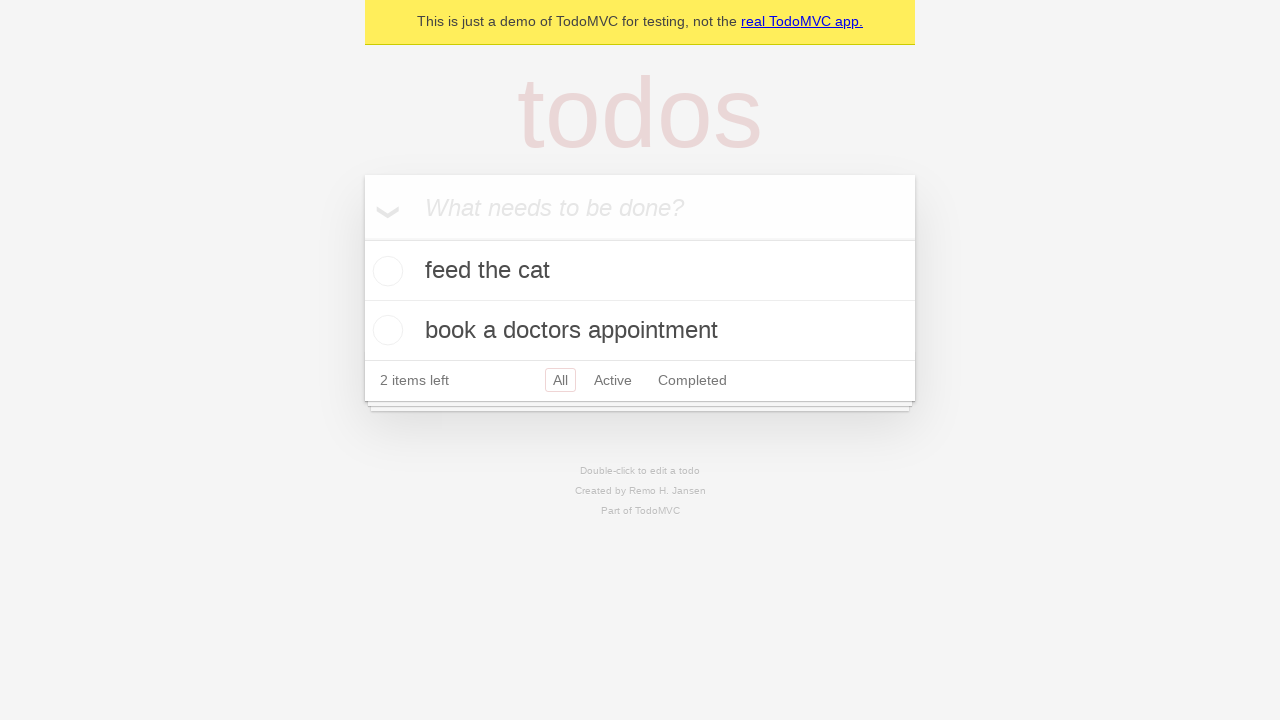

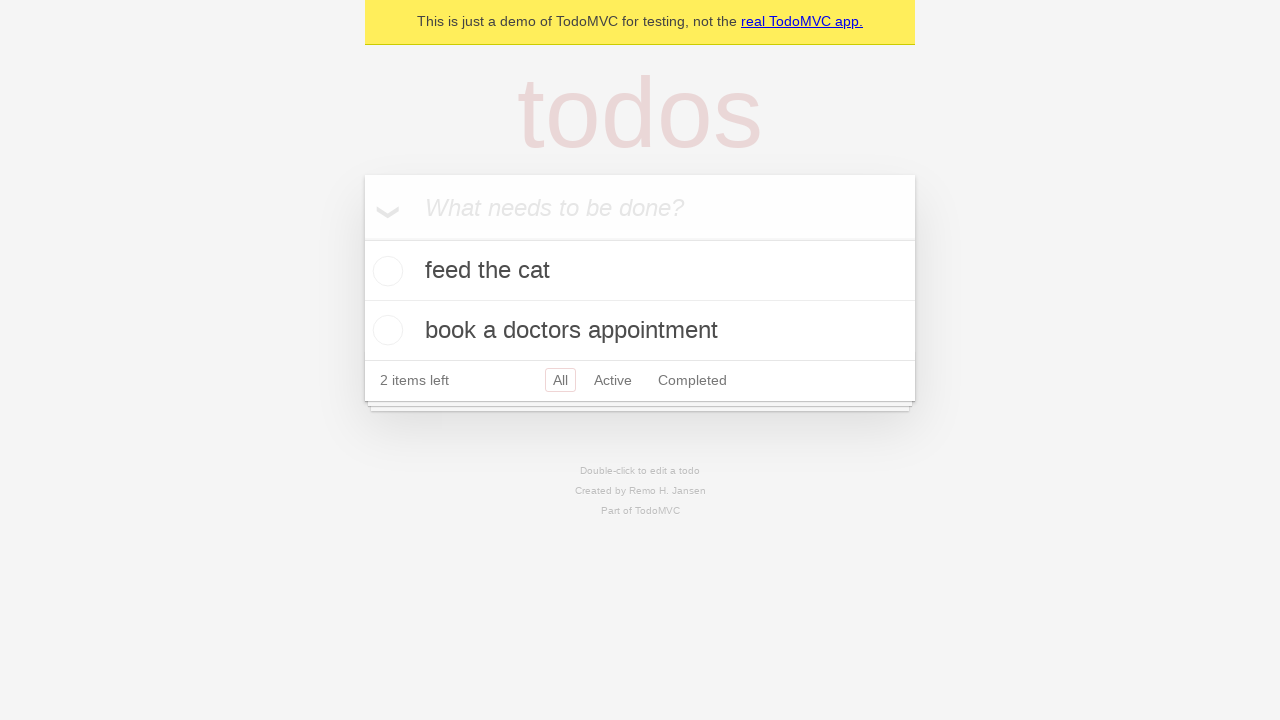